Tests checkbox functionality by selecting specific checkboxes and verifying their selection states

Starting URL: http://antoniotrindade.com.br/treinoautomacao/elementsweb.html

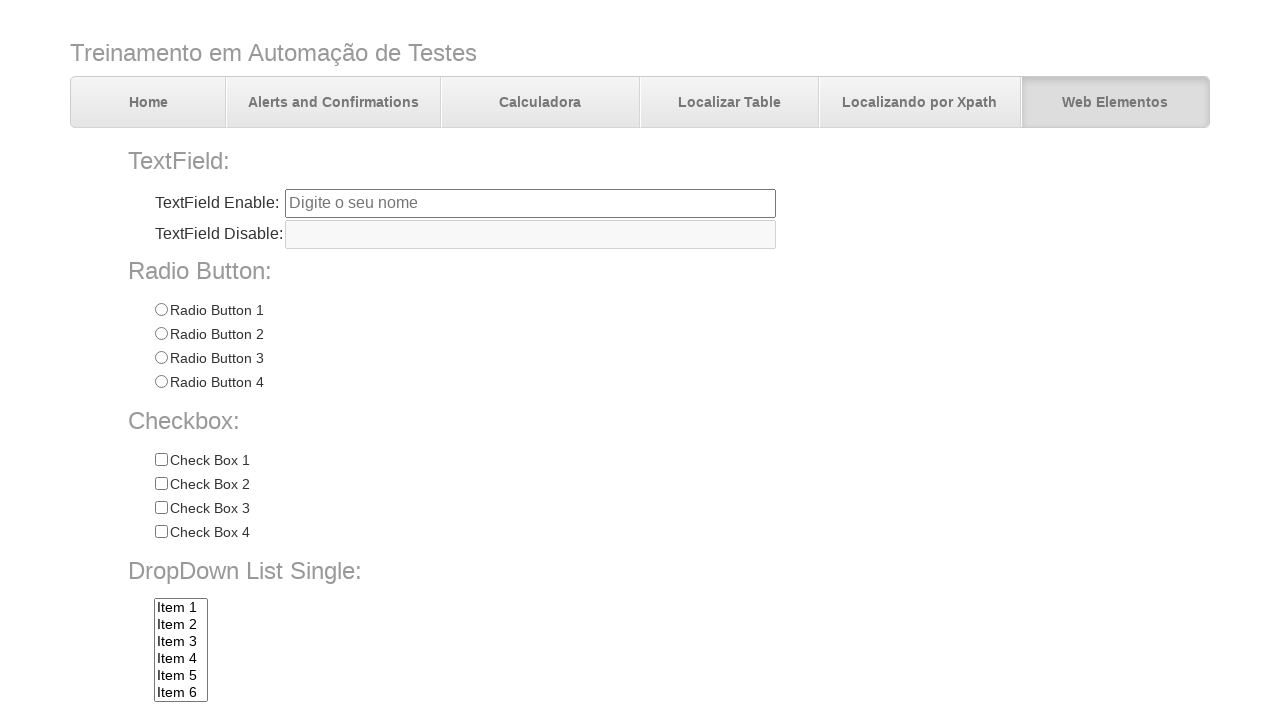

Located all checkboxes with name 'chkbox'
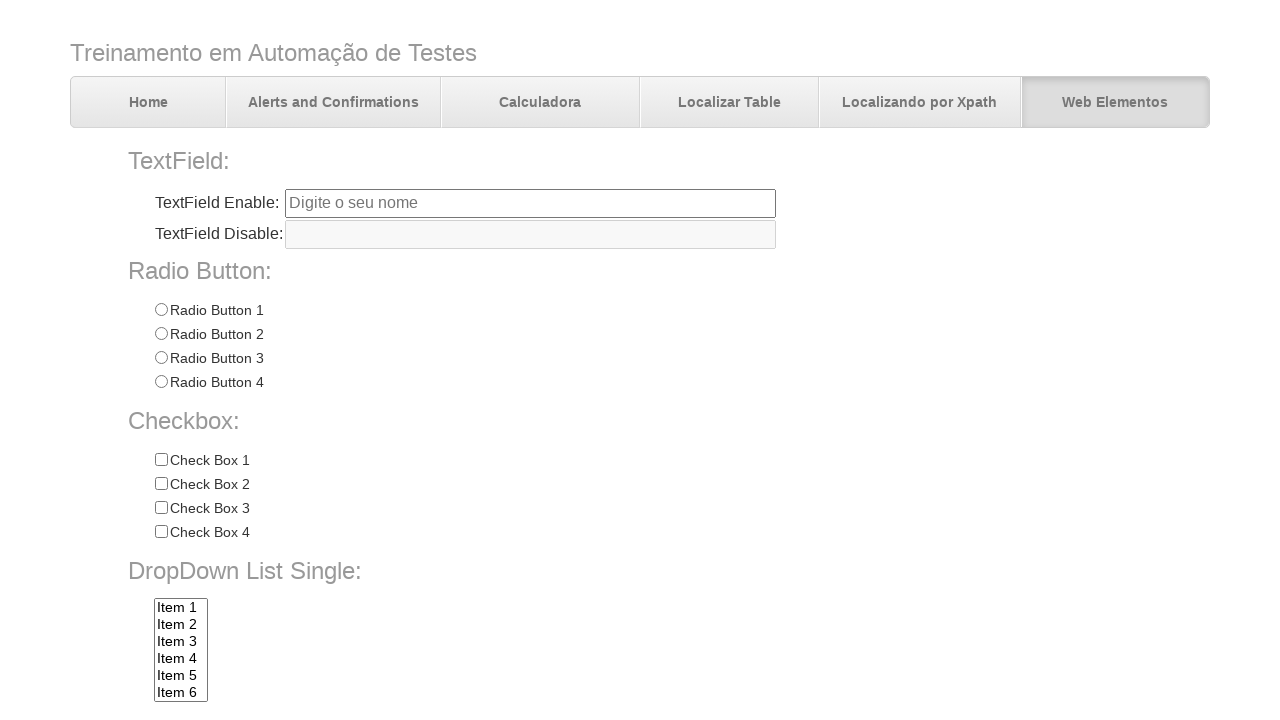

Verified that 4 checkboxes are present on the page
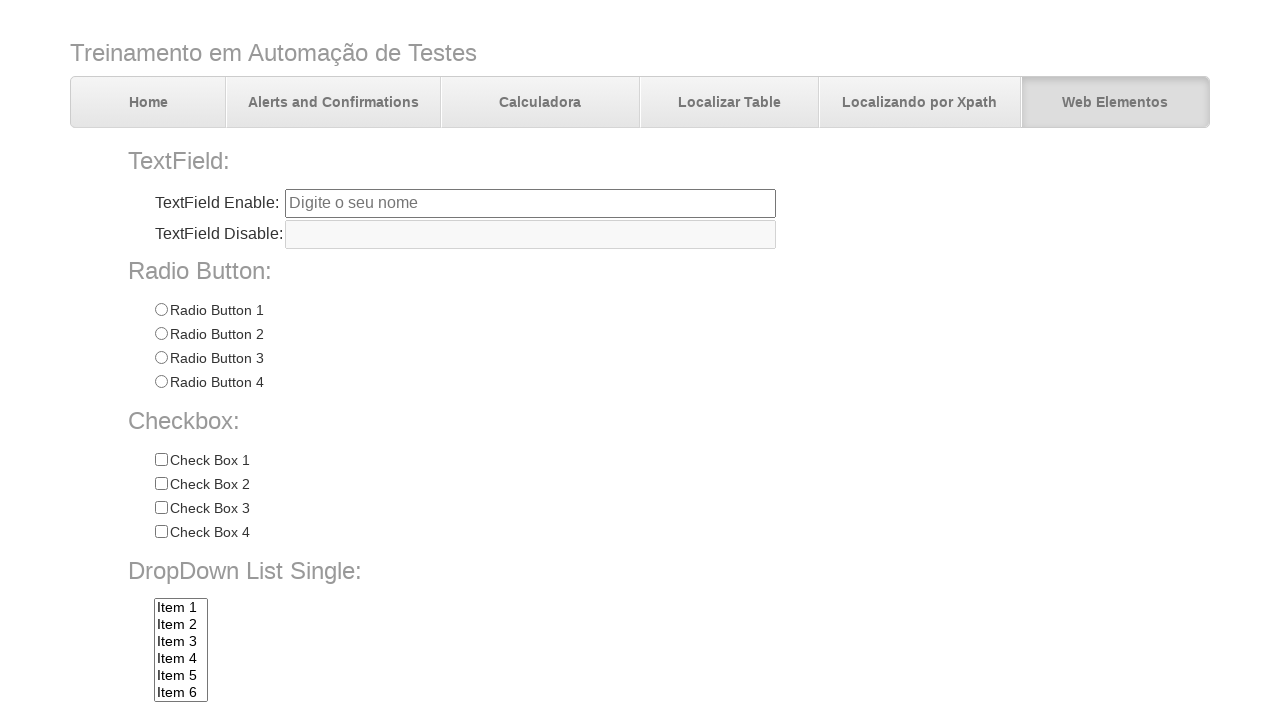

Clicked on 'Check 3' checkbox at (161, 508) on input[name='chkbox'][value='Check 3']
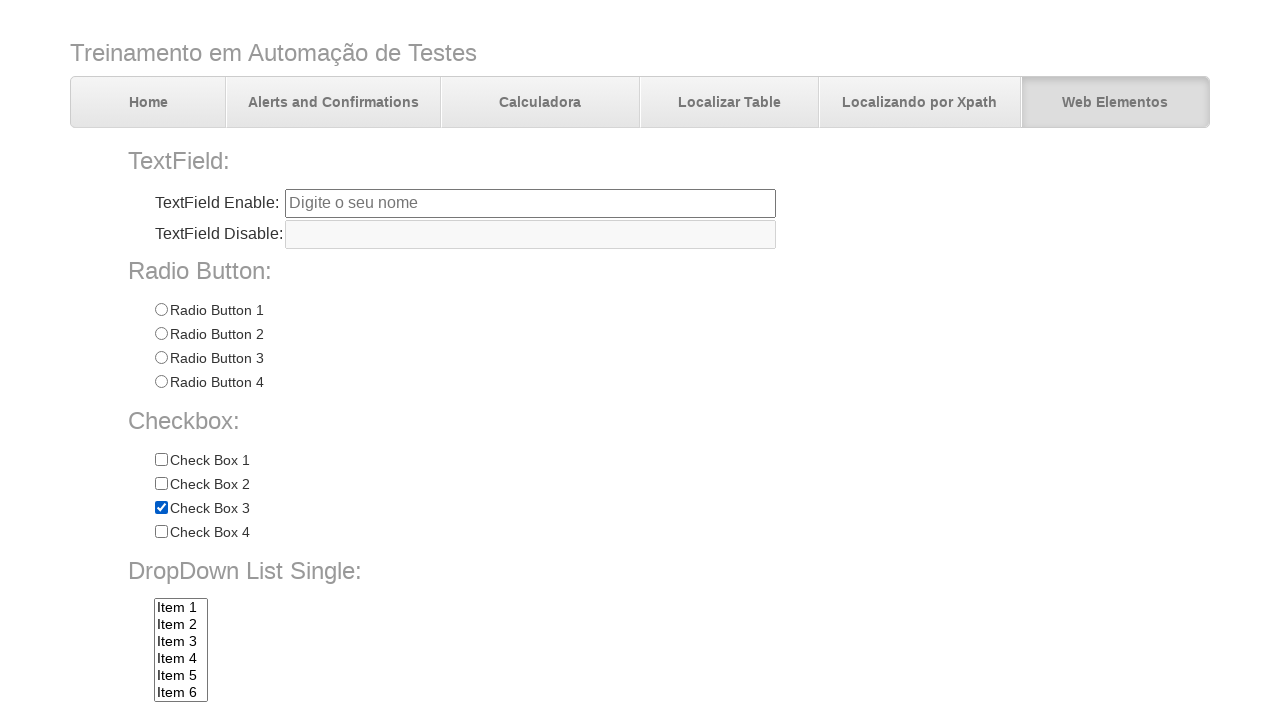

Clicked on 'Check 4' checkbox at (161, 532) on input[name='chkbox'][value='Check 4']
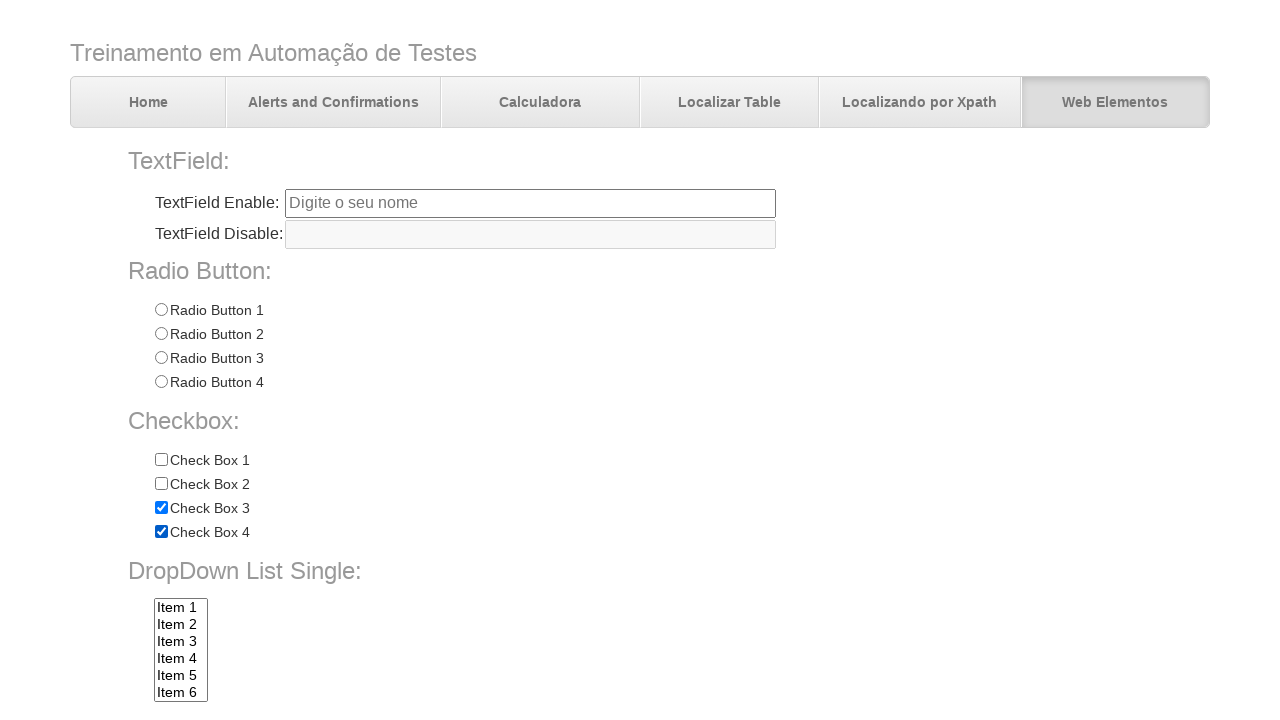

Verified that 'Check 3' checkbox is selected
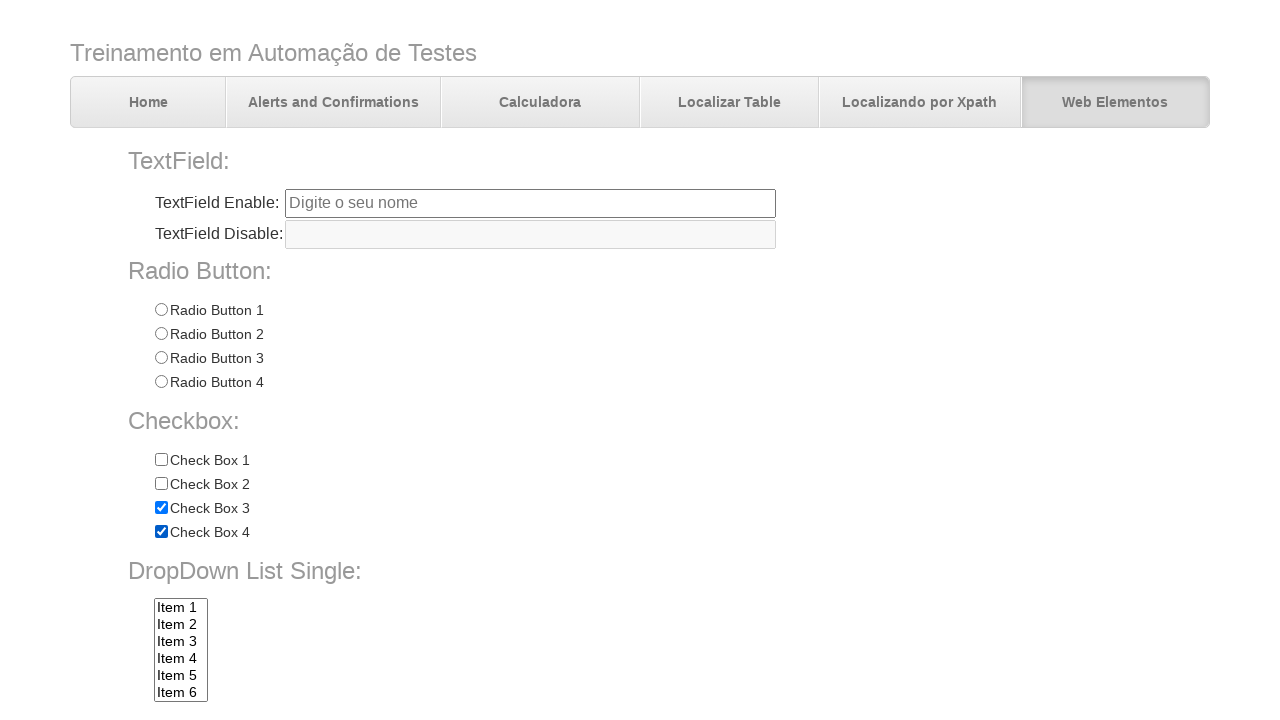

Verified that 'Check 4' checkbox is selected
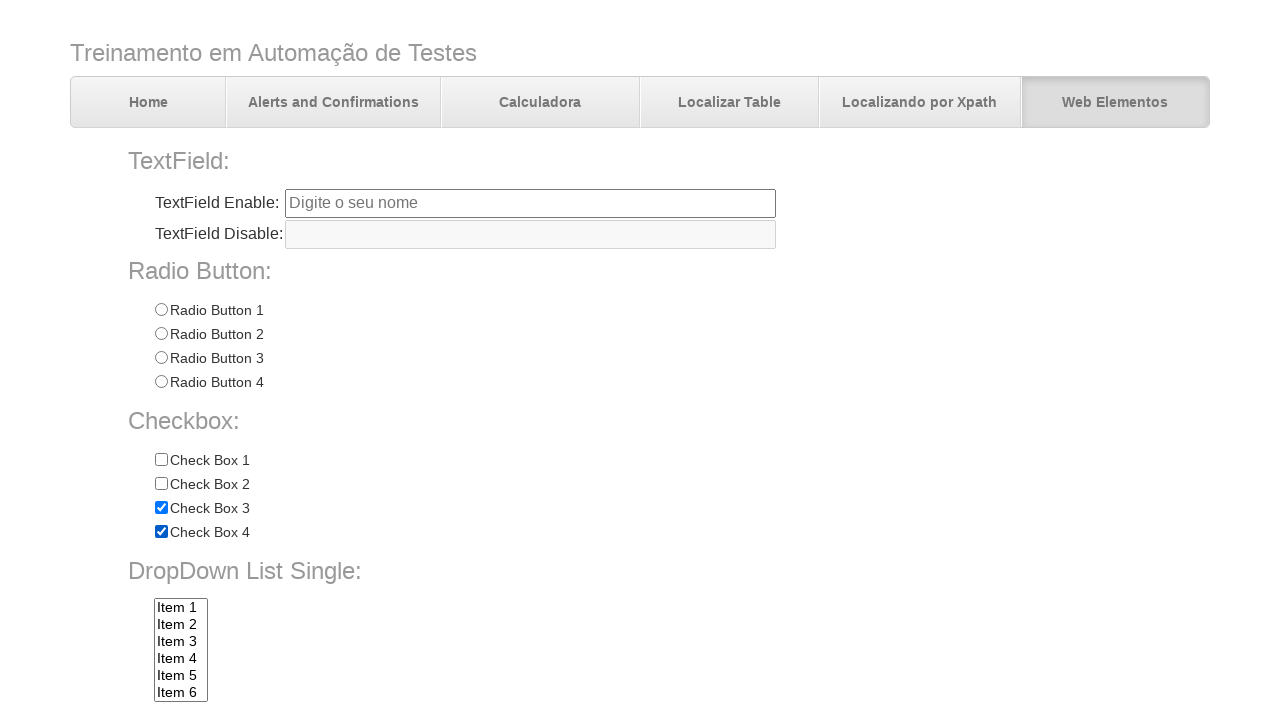

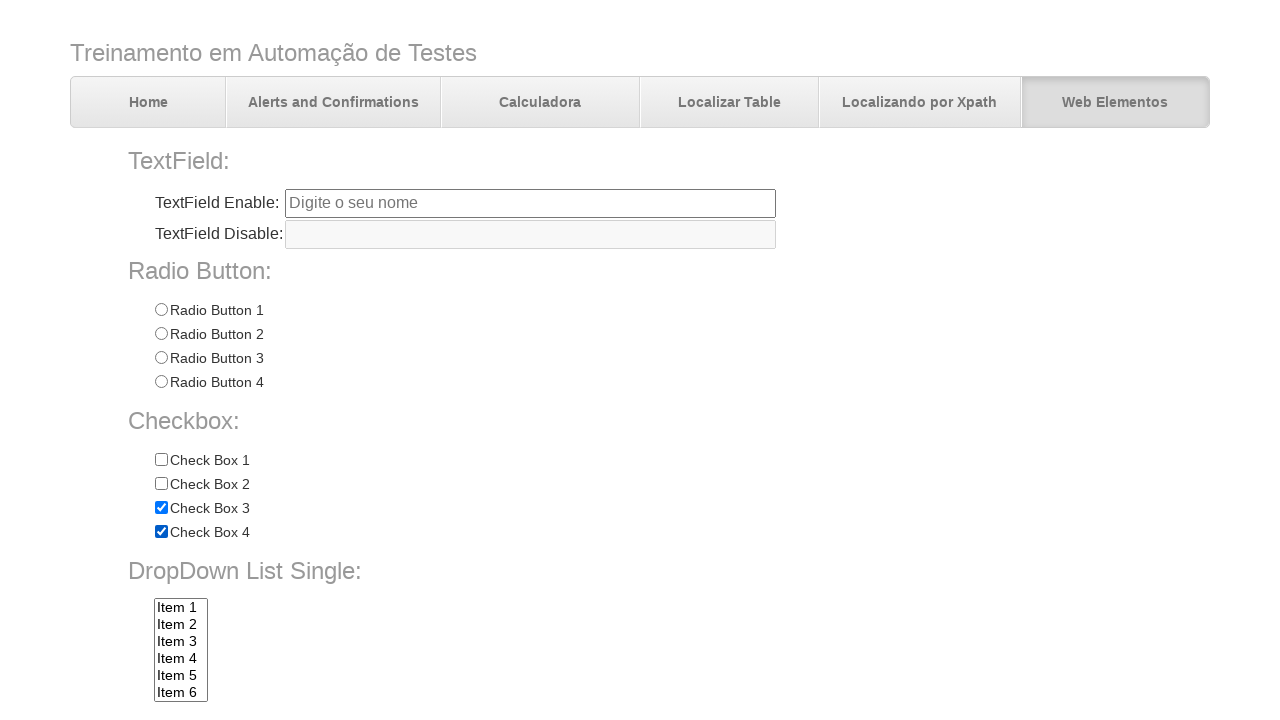